Navigates to an Angular demo application and clicks on the library navigation button to access the library section.

Starting URL: https://rahulshettyacademy.com/angularAppdemo

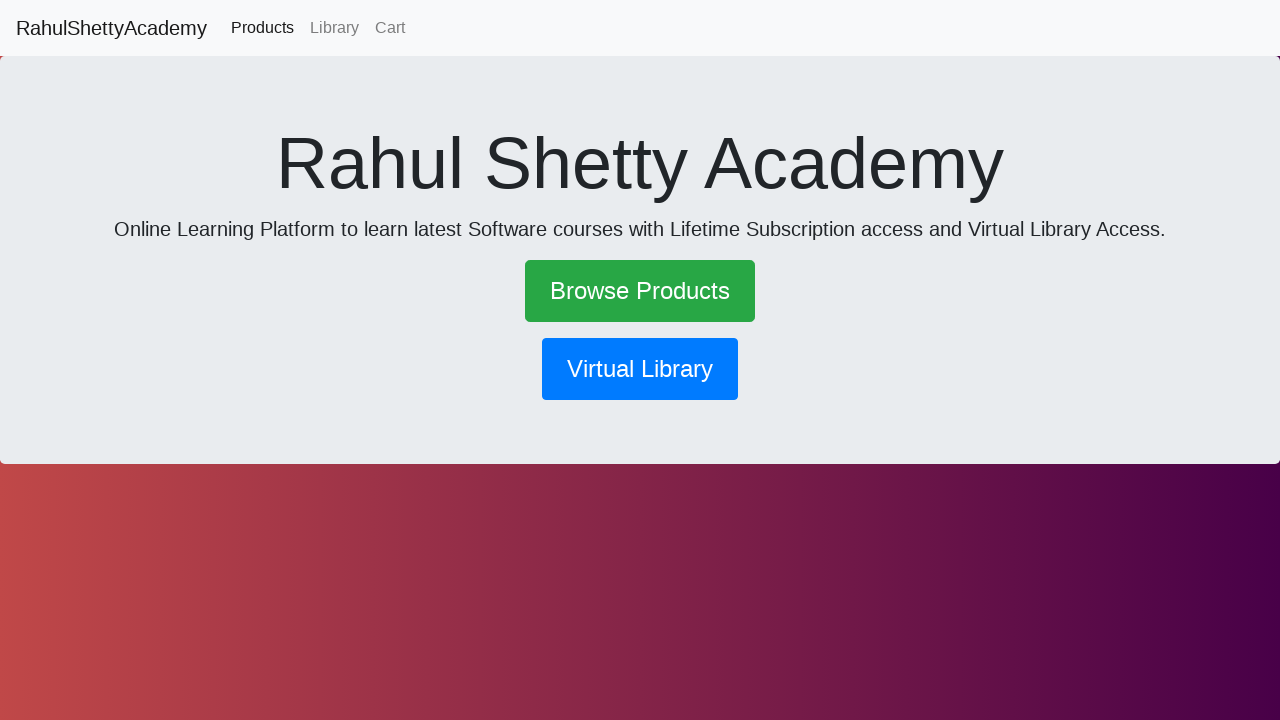

Clicked the Library navigation button at (640, 369) on button[routerlink*='library']
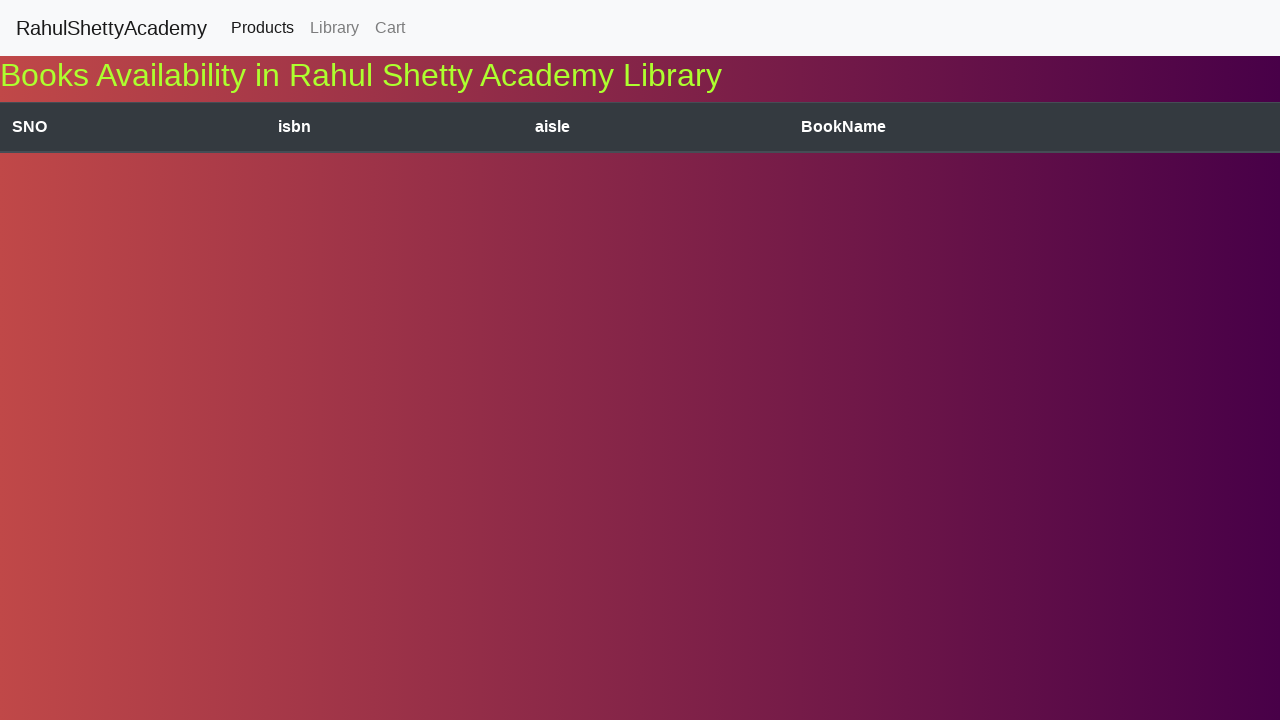

Waited for network to become idle after navigation to library section
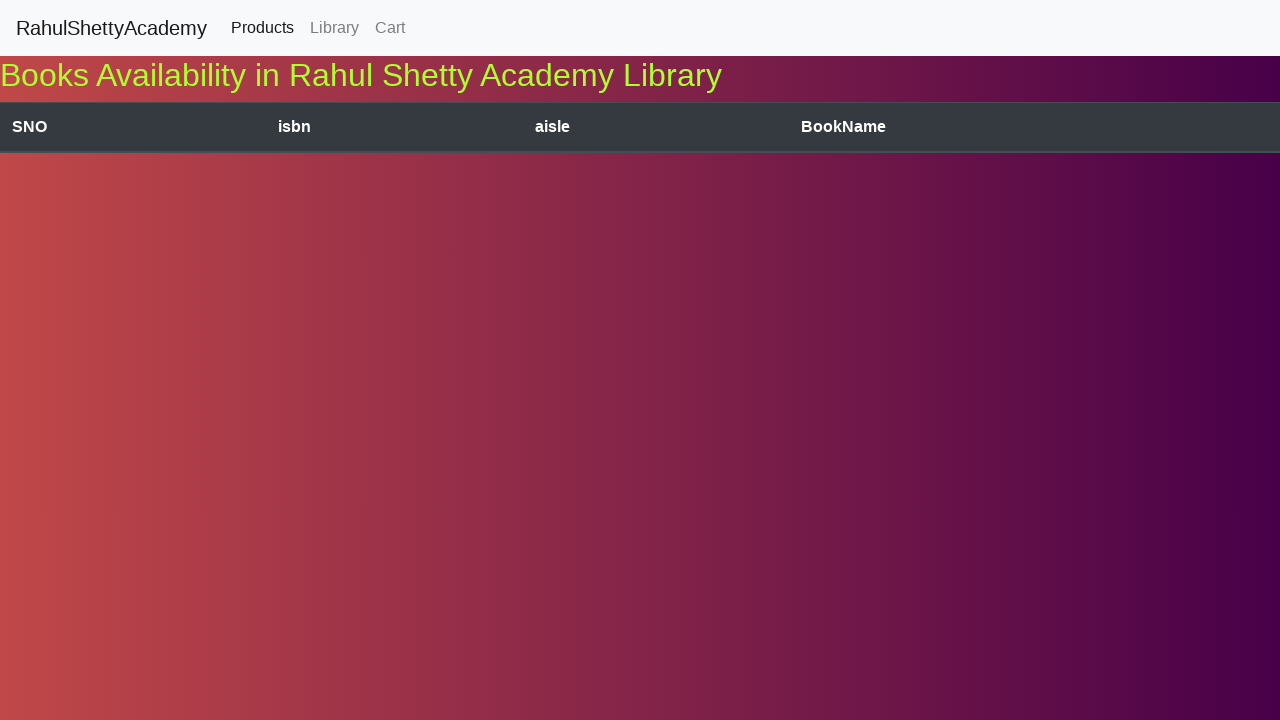

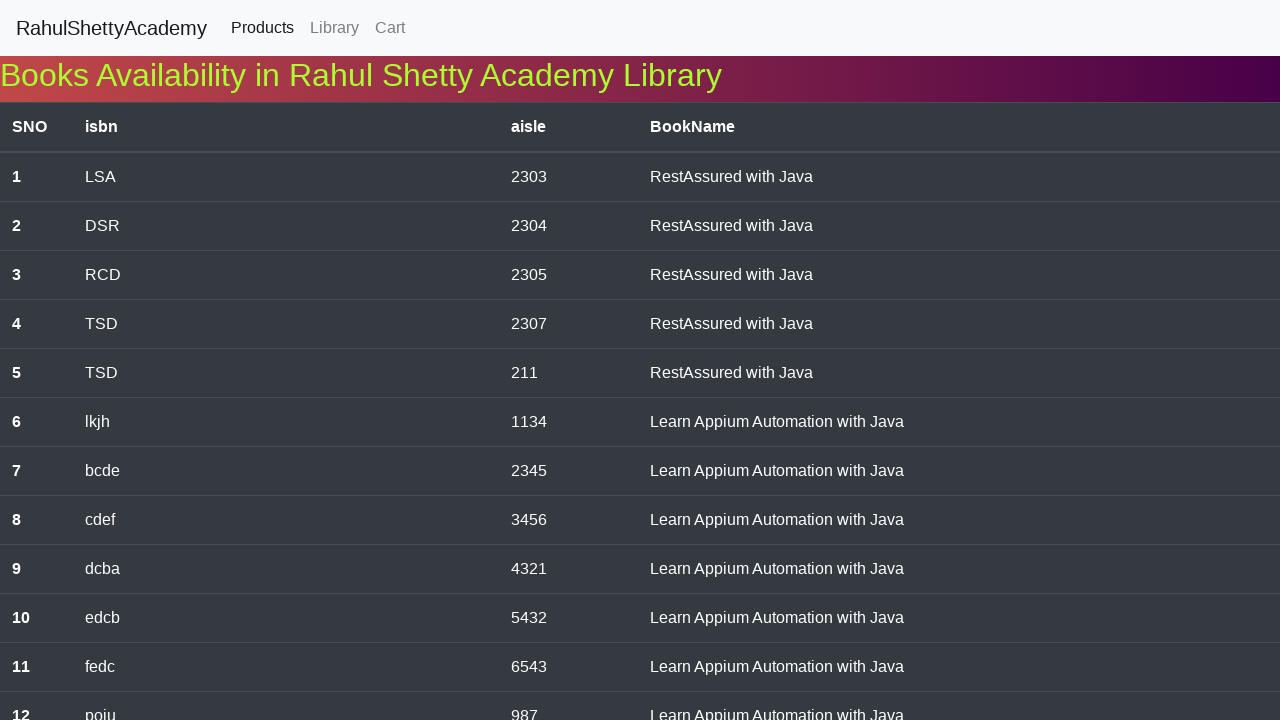